Tests a text box form by filling in name, email, and address fields, submitting the form, and verifying the submitted data is displayed correctly

Starting URL: https://demoqa.com/text-box

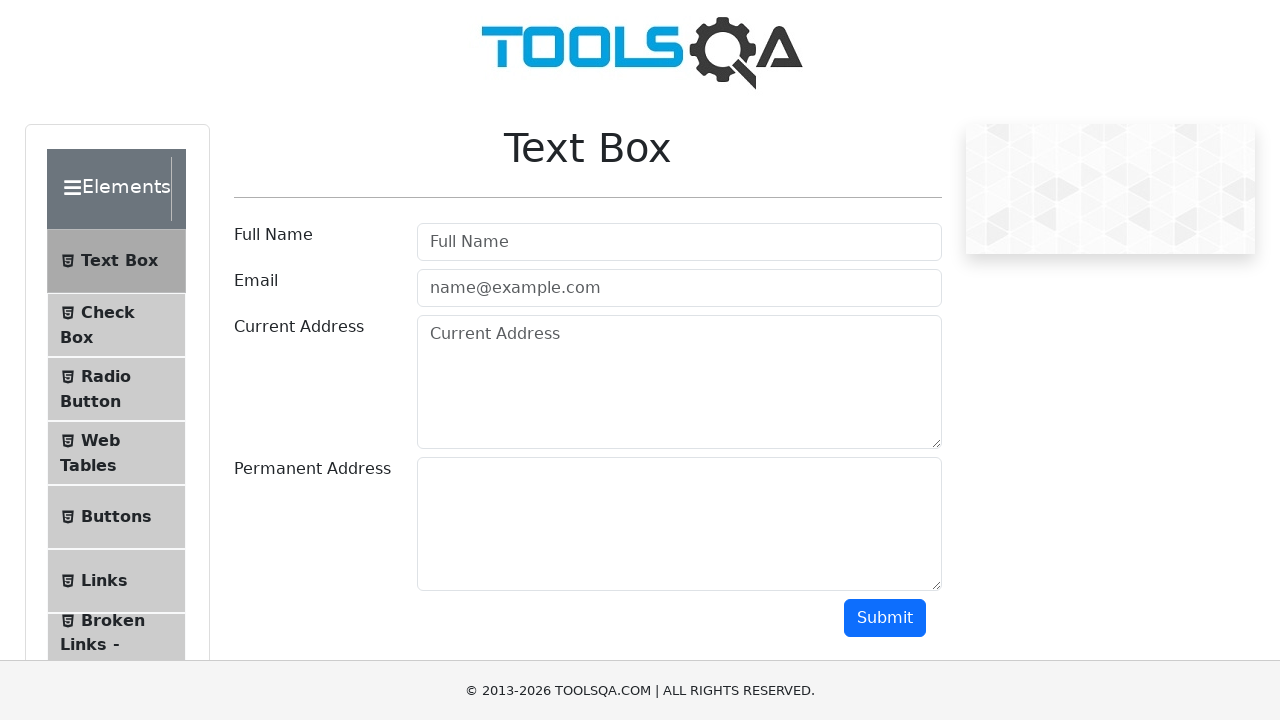

Filled full name field with 'Johnson' on #userName
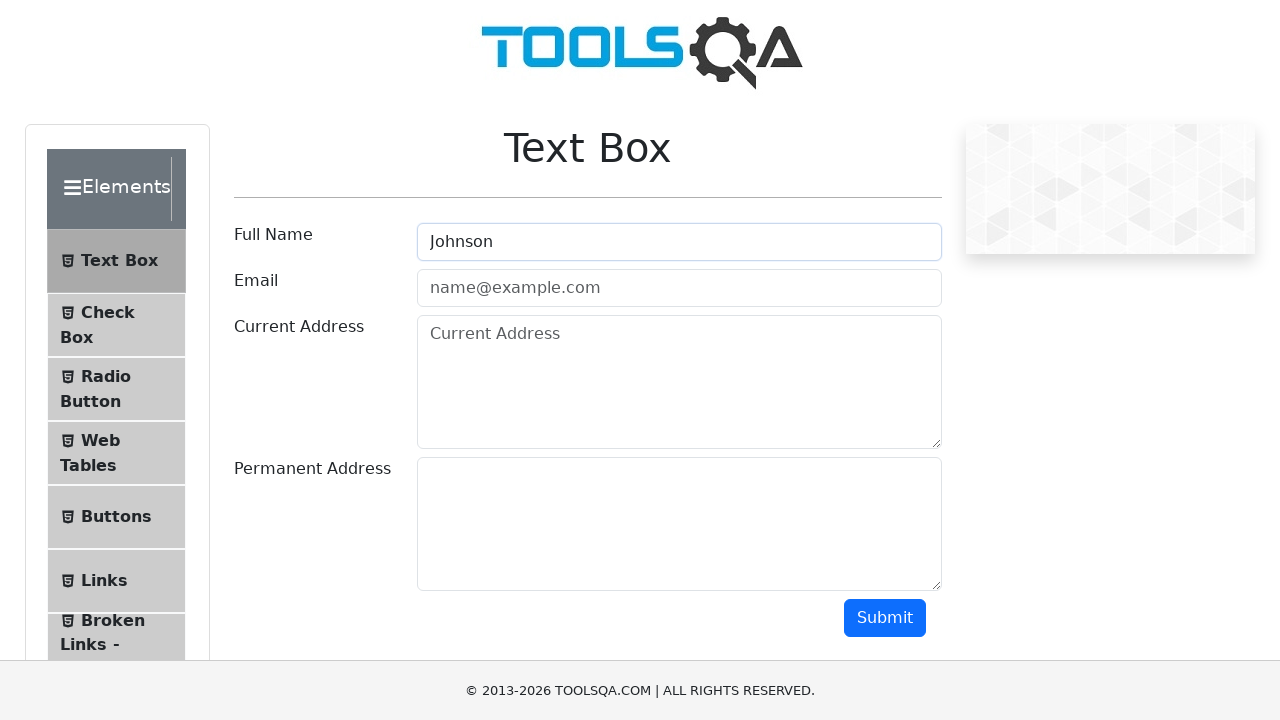

Filled email field with 'john.johnson@example.com' on #userEmail
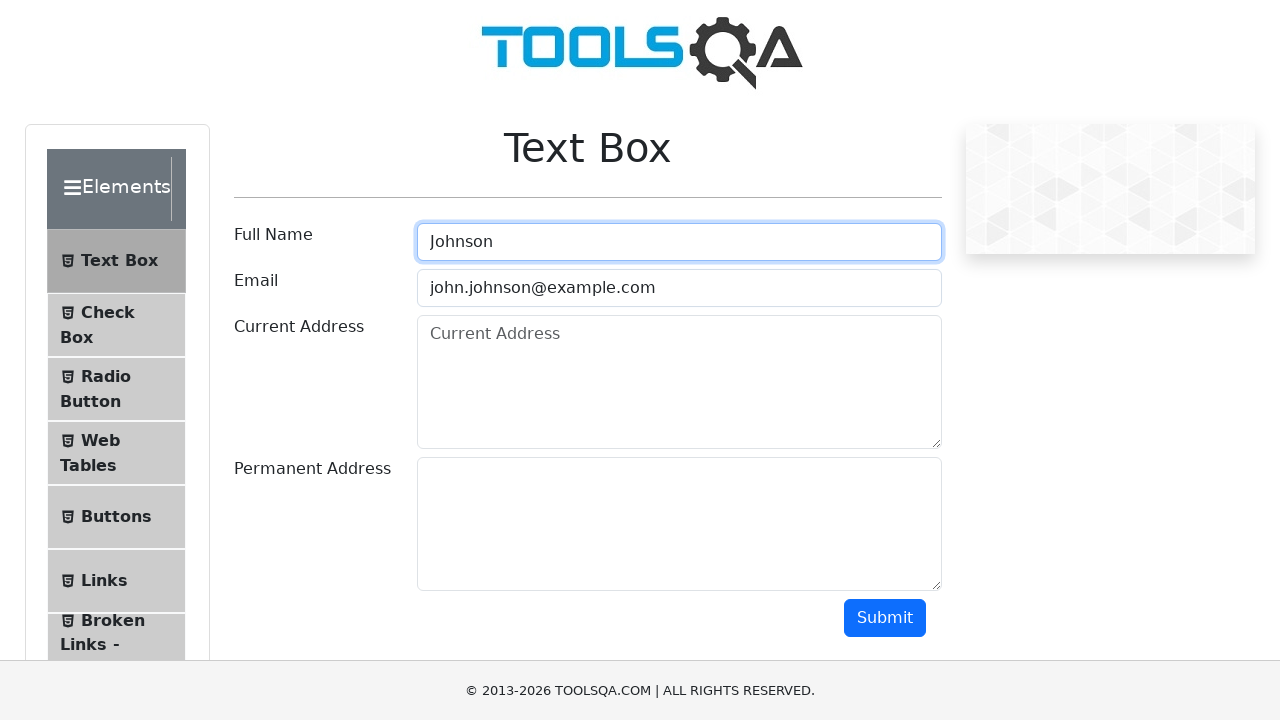

Filled current address field with '123 Oak Street, Apt 4B' on #currentAddress
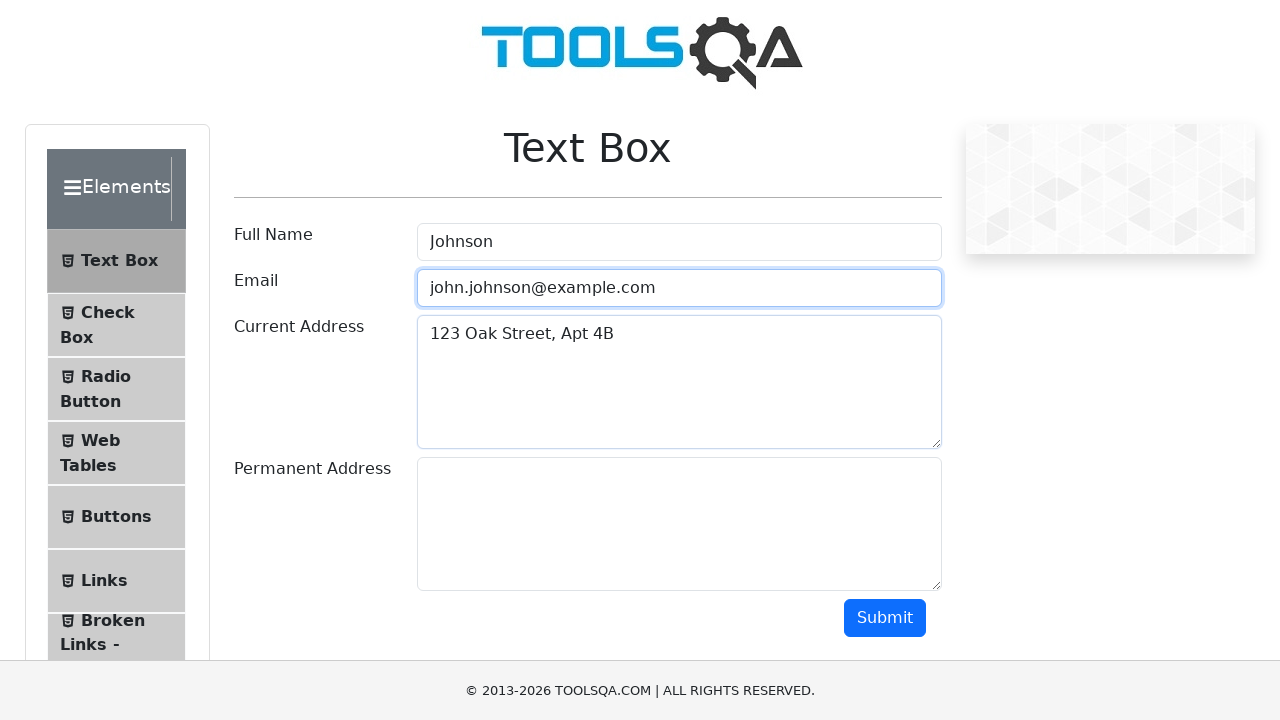

Filled permanent address field with '456 Maple Avenue' on #permanentAddress
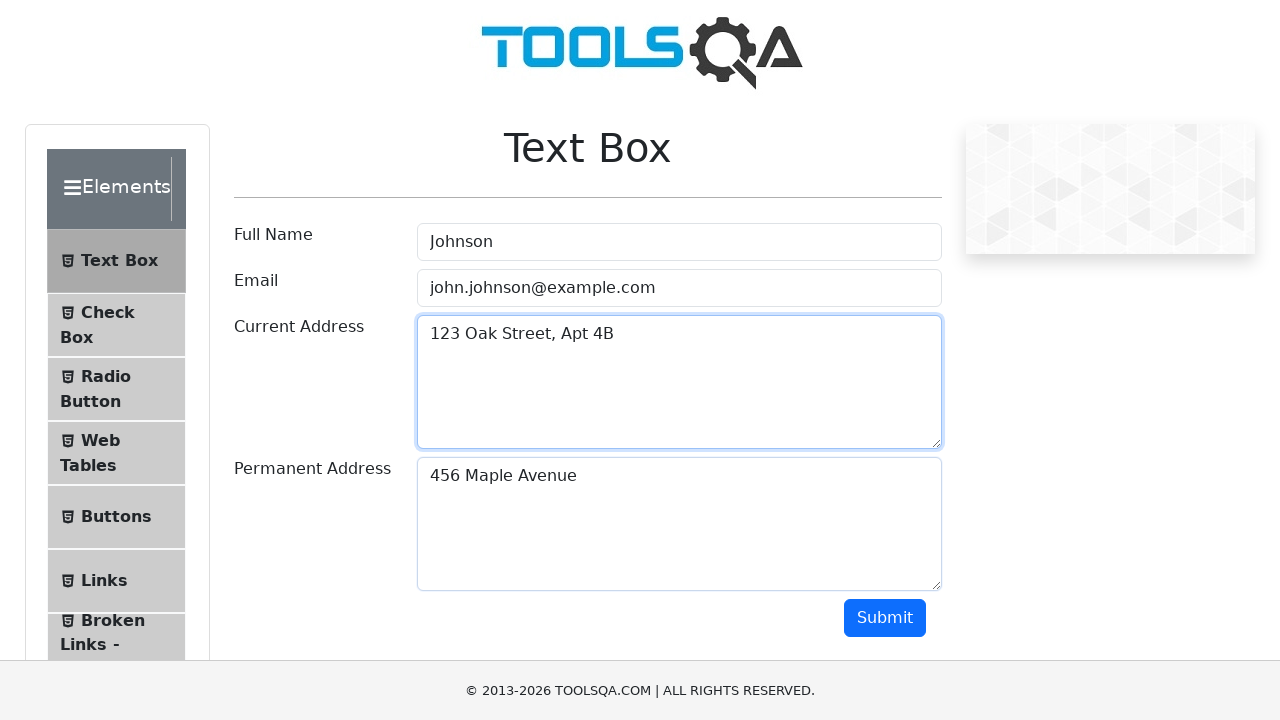

Scrolled down 250 pixels to reveal submit button
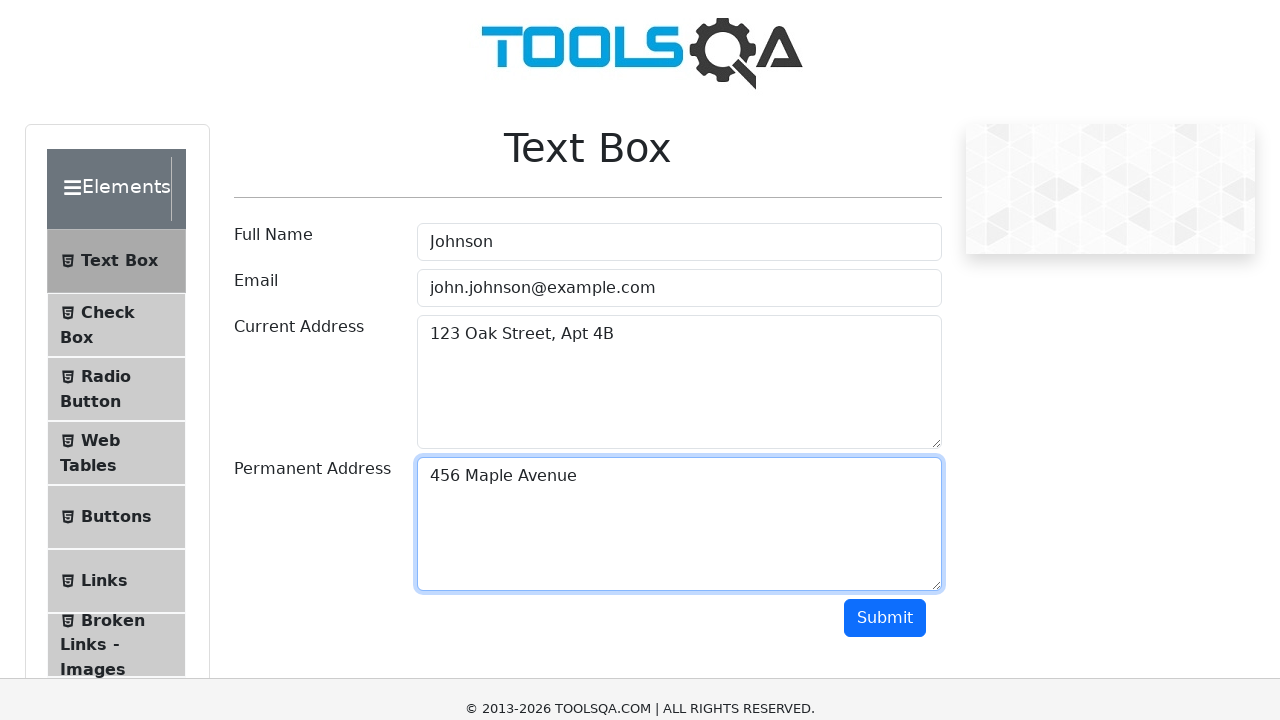

Clicked the submit button at (885, 368) on #submit
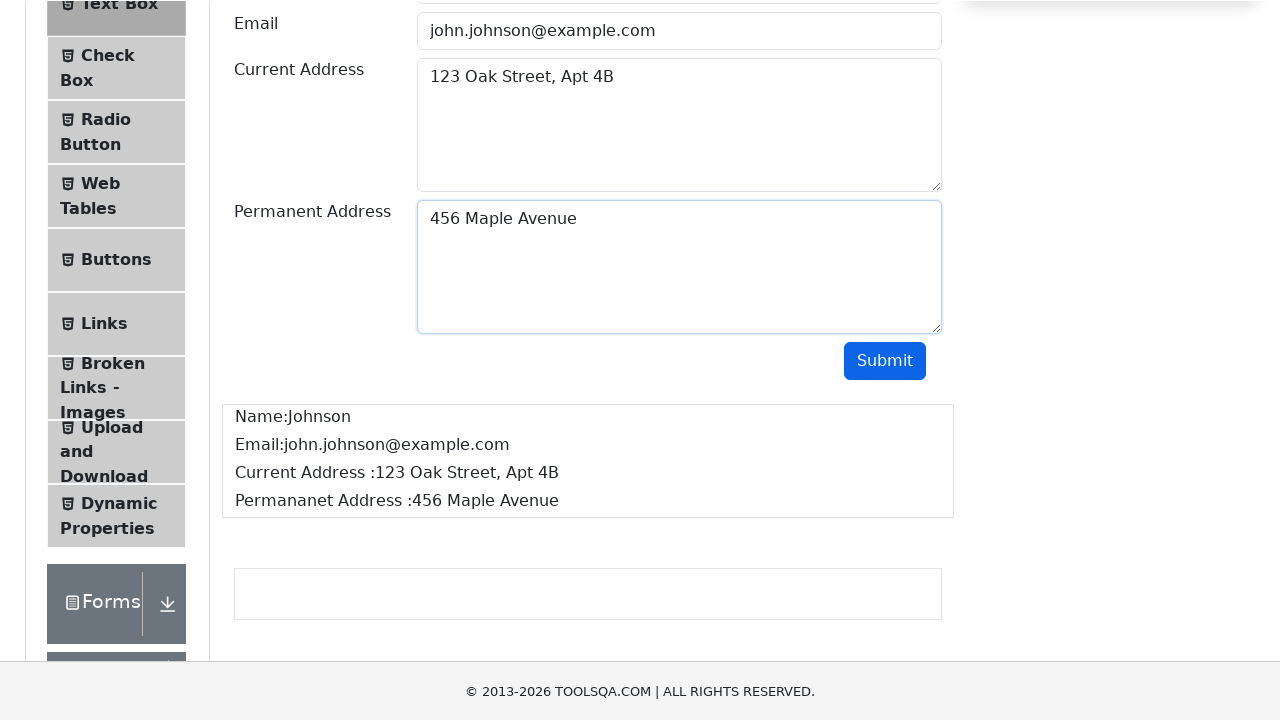

Form output appeared with submitted data
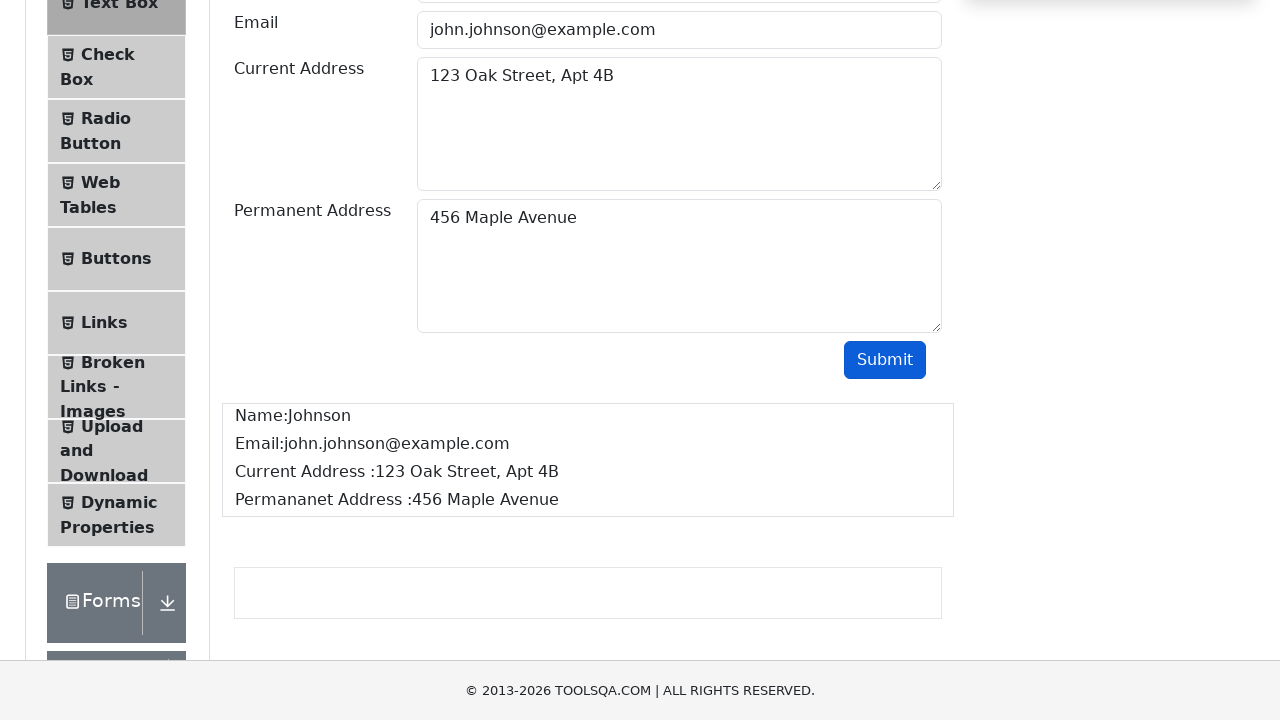

Verified submitted name 'Johnson' is displayed in output
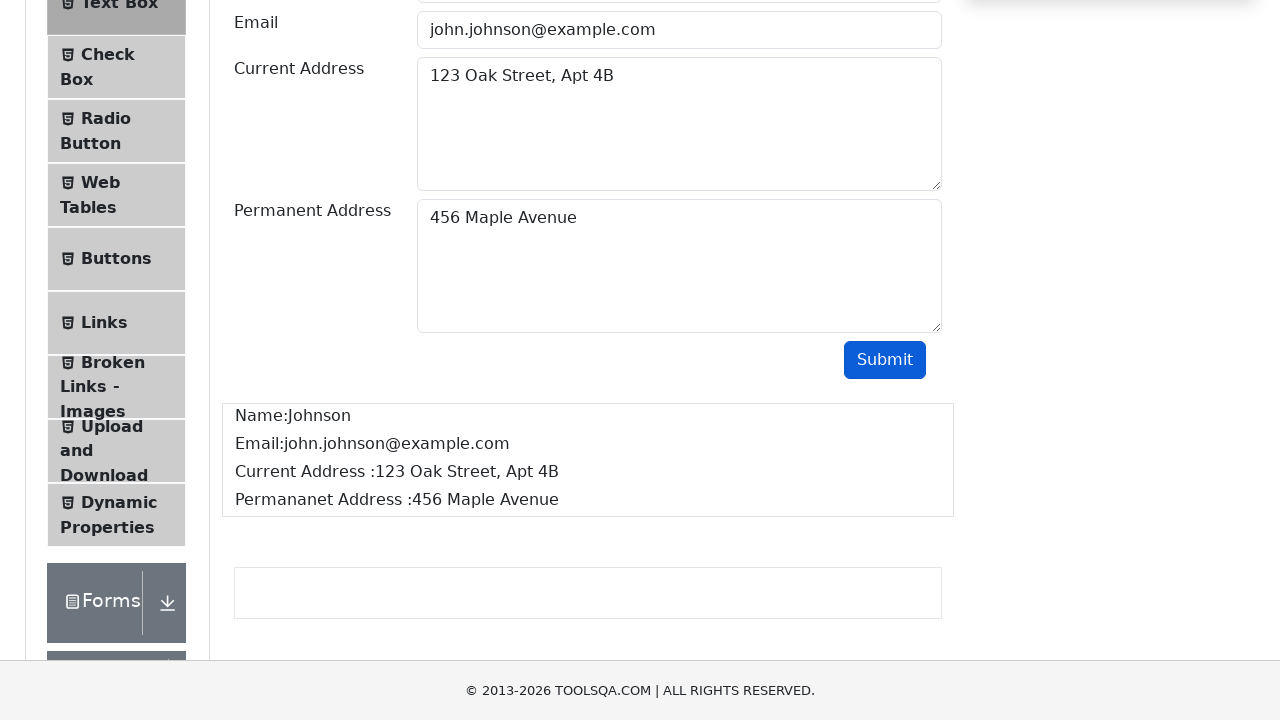

Verified submitted email 'john.johnson@example.com' is displayed in output
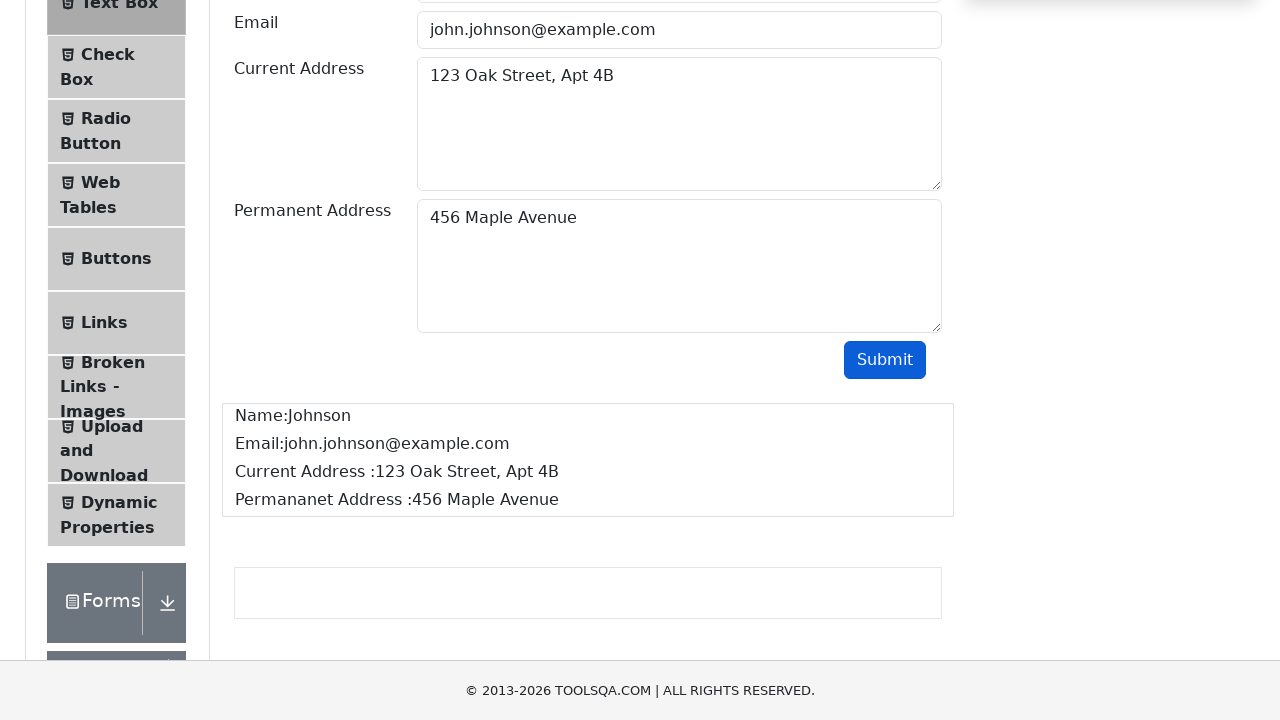

Verified submitted current address '123 Oak Street, Apt 4B' is displayed in output
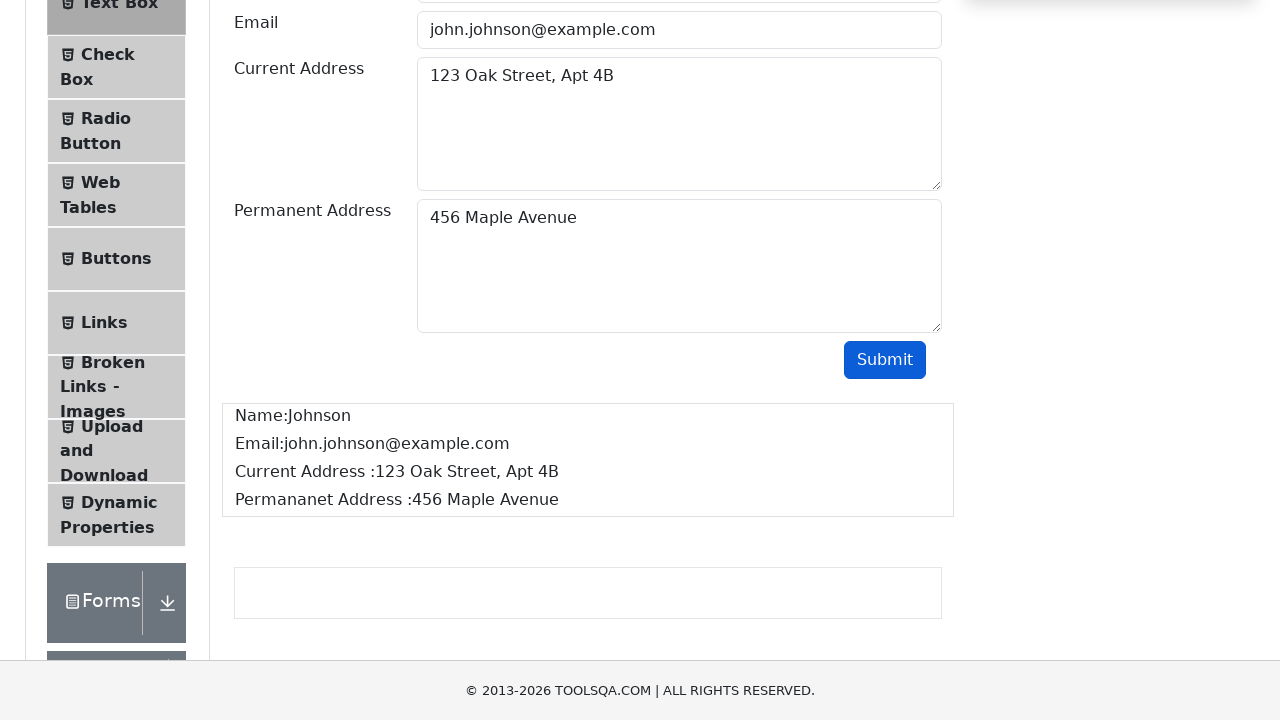

Verified submitted permanent address '456 Maple Avenue' is displayed in output
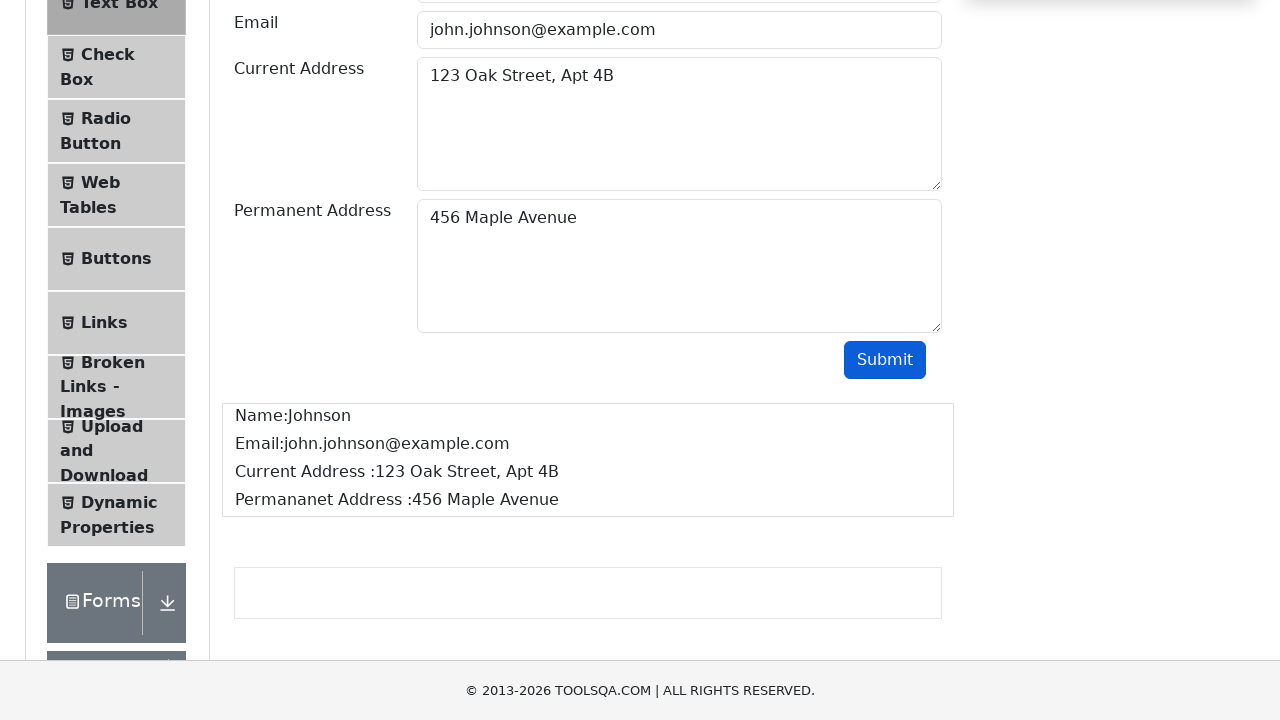

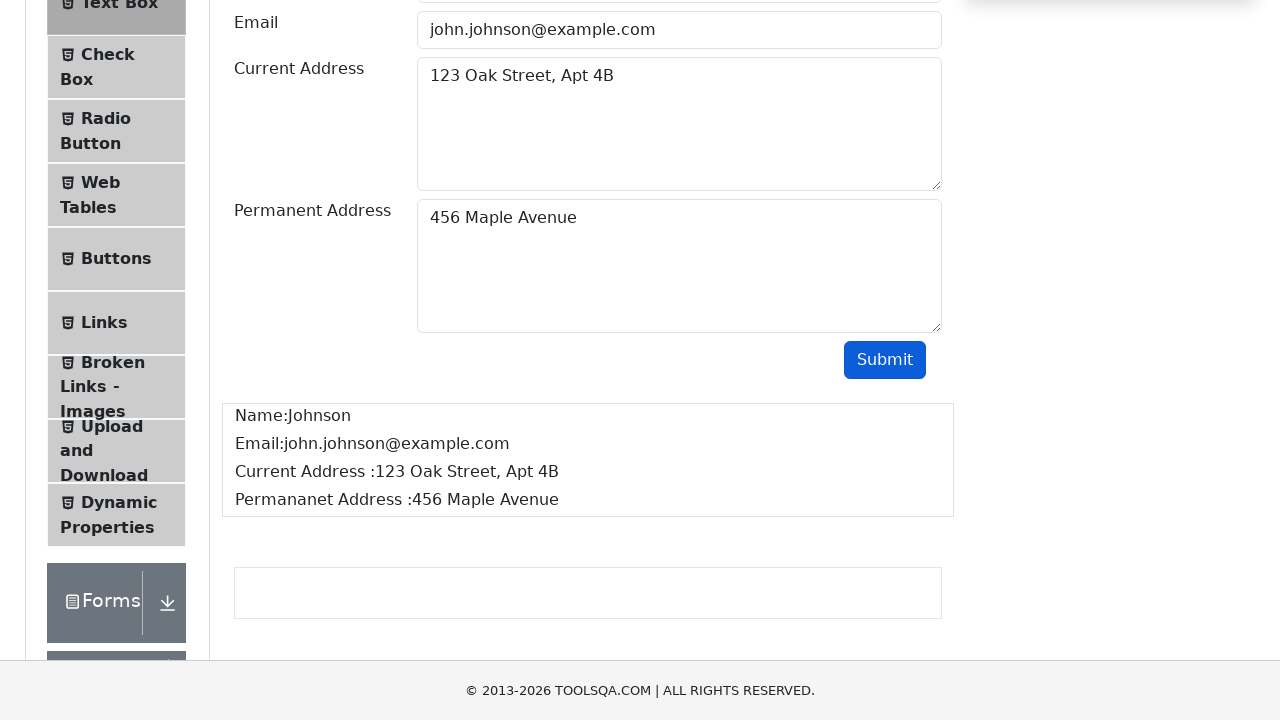